Tests multiple window handling by clicking a link that opens a new window, then switching between windows and verifying page titles using non-deterministic approach based on window handle order.

Starting URL: https://the-internet.herokuapp.com/windows

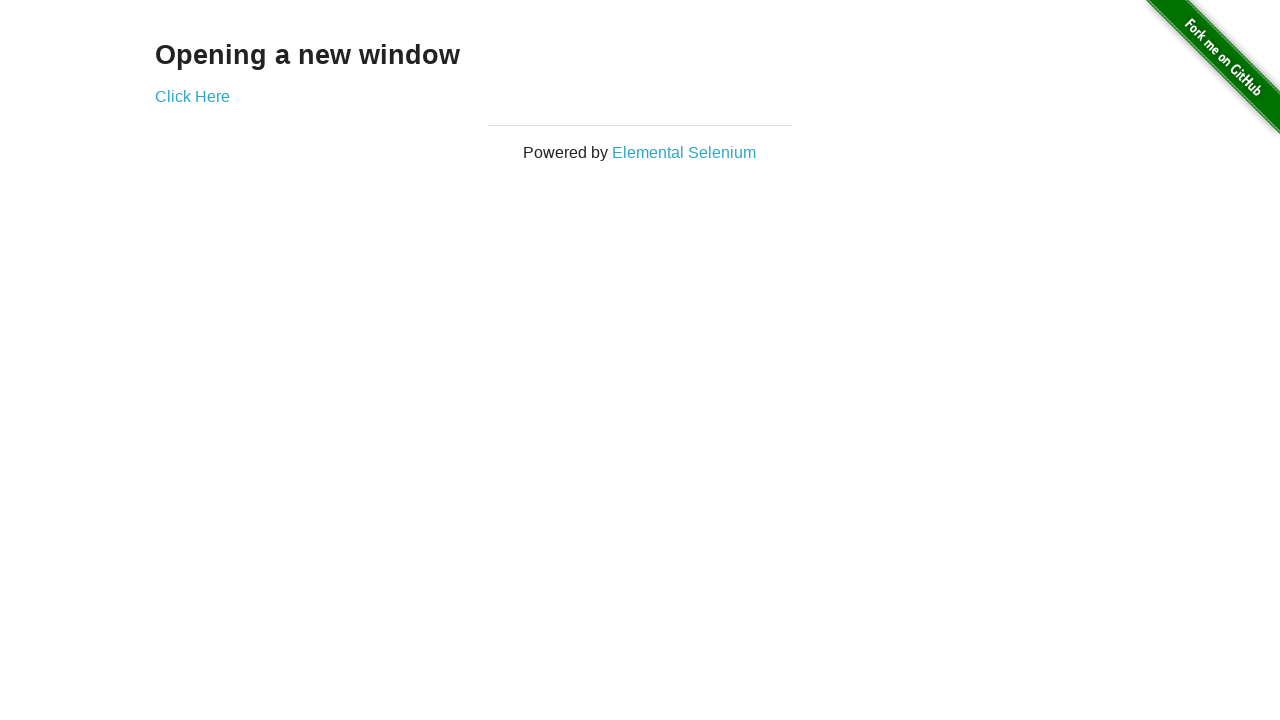

Clicked link that opens a new window at (192, 96) on .example a
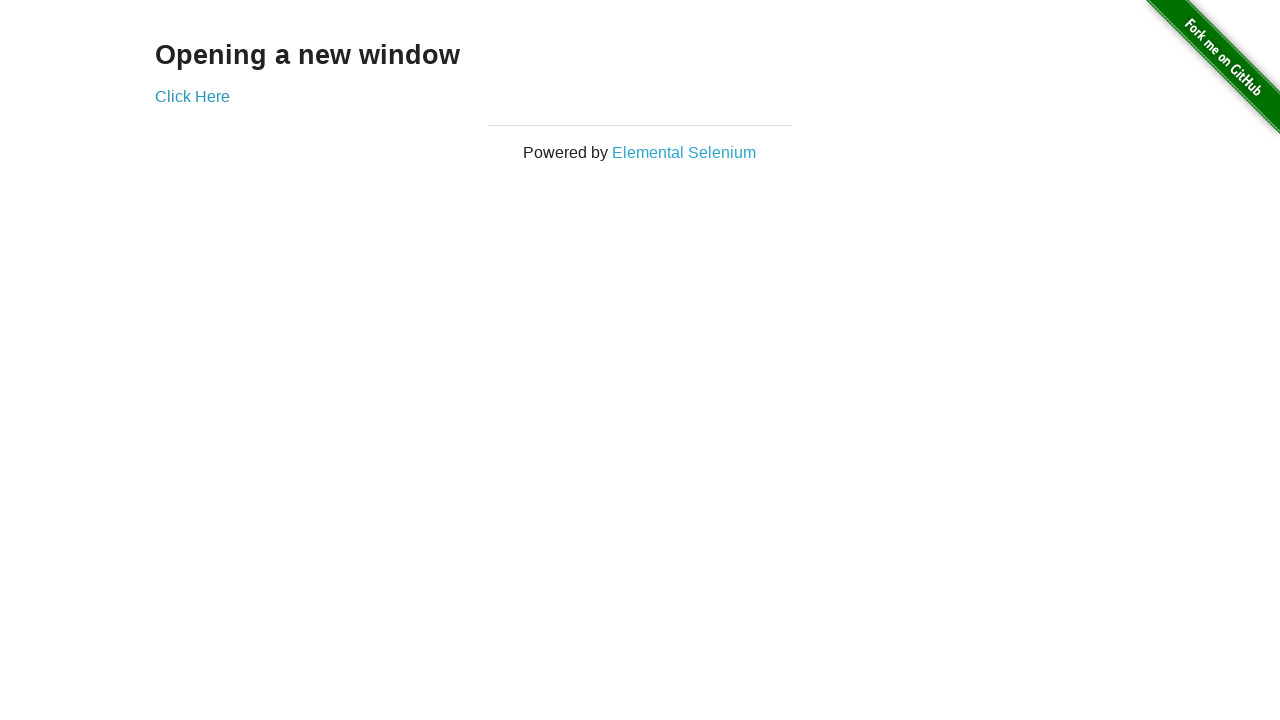

New window opened and captured
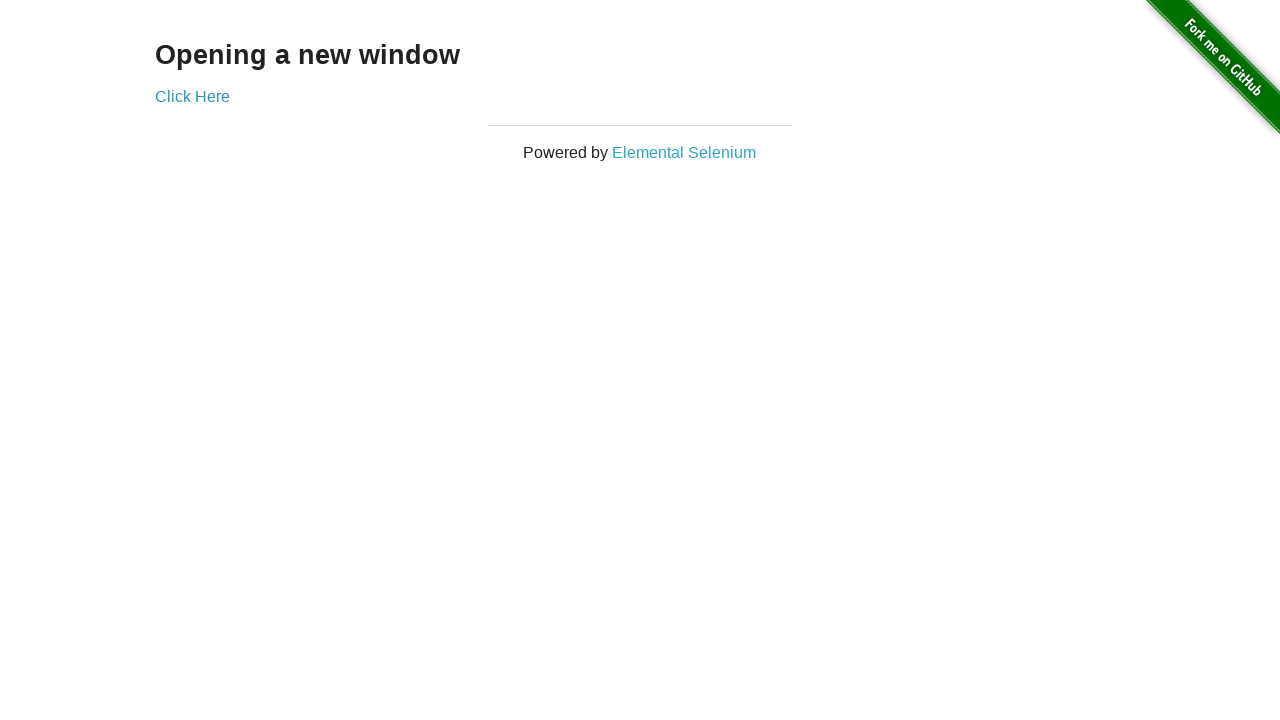

Verified original window title is 'The Internet'
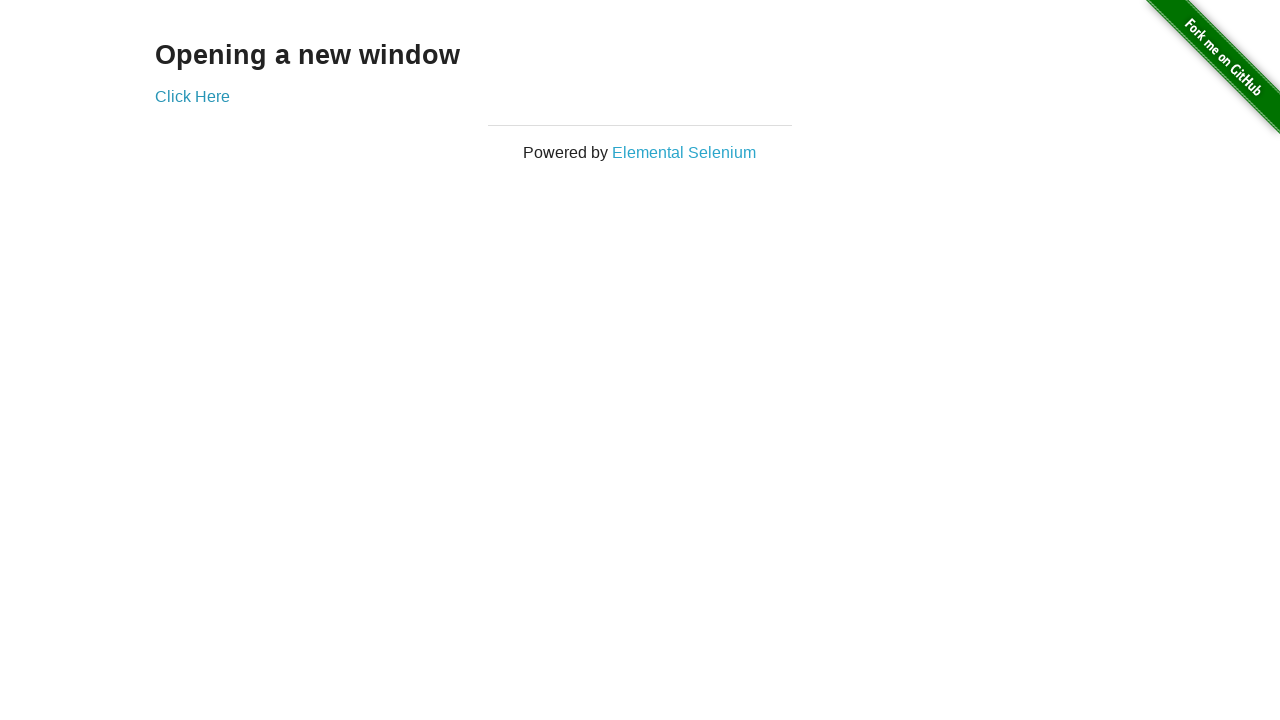

New page finished loading
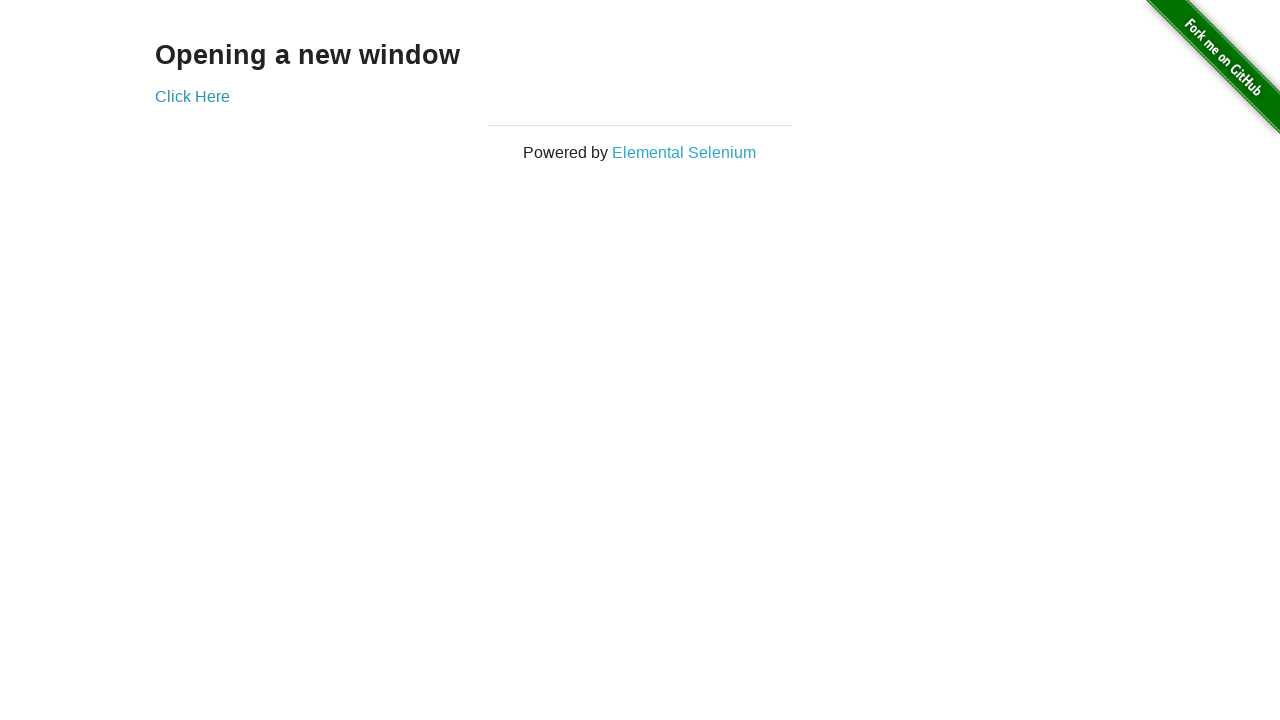

Verified new window title is 'New Window'
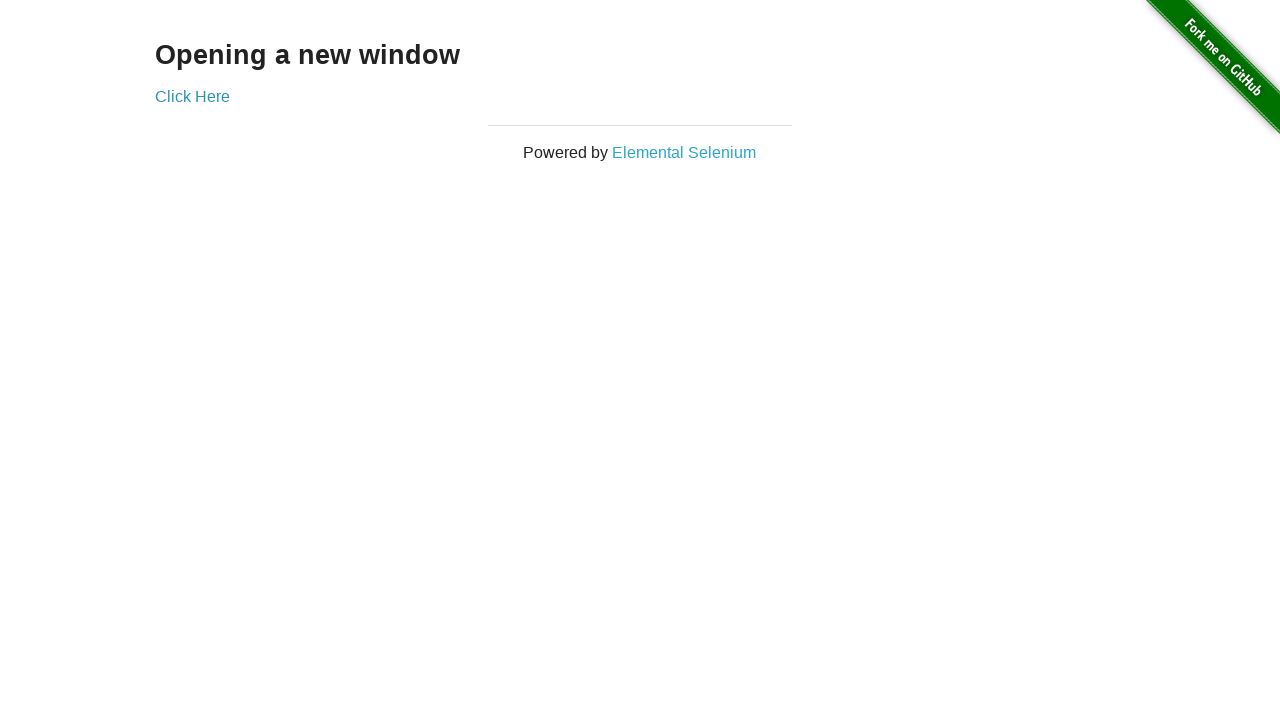

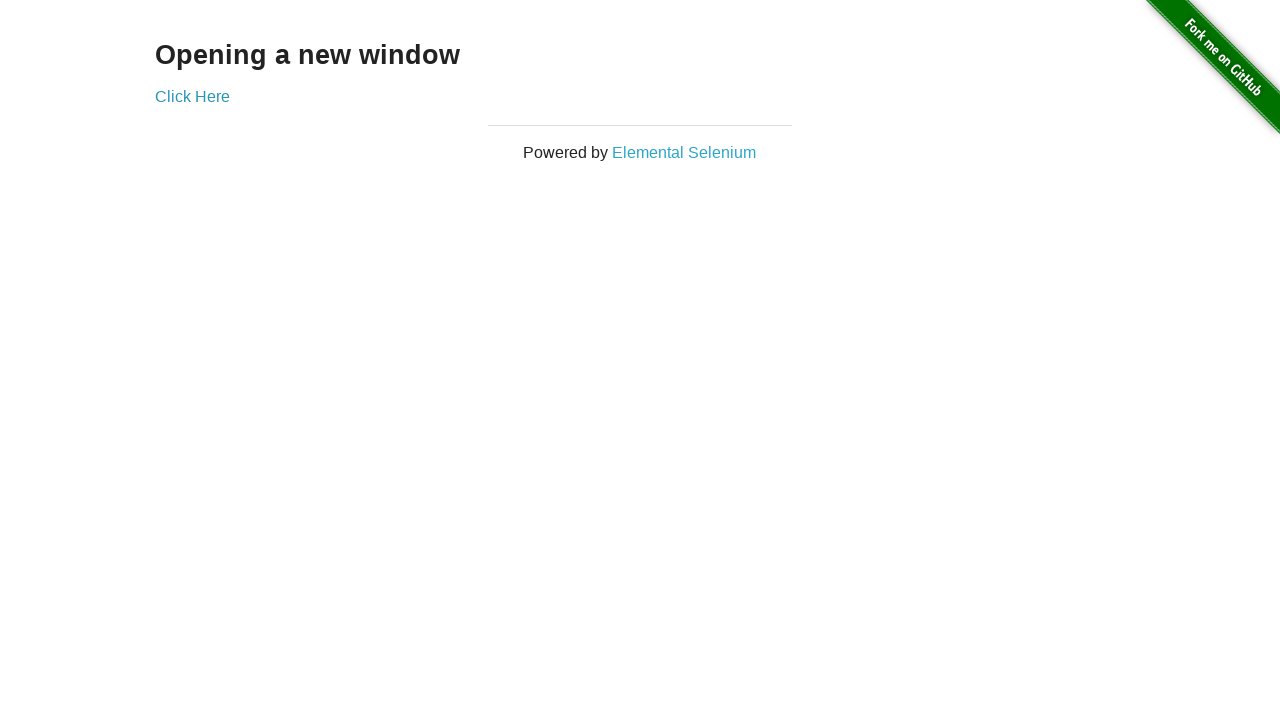